Tests dropdown selection functionality by selecting "Option 2" from a dropdown menu on a practice website

Starting URL: https://practice.cydeo.com/dropdown

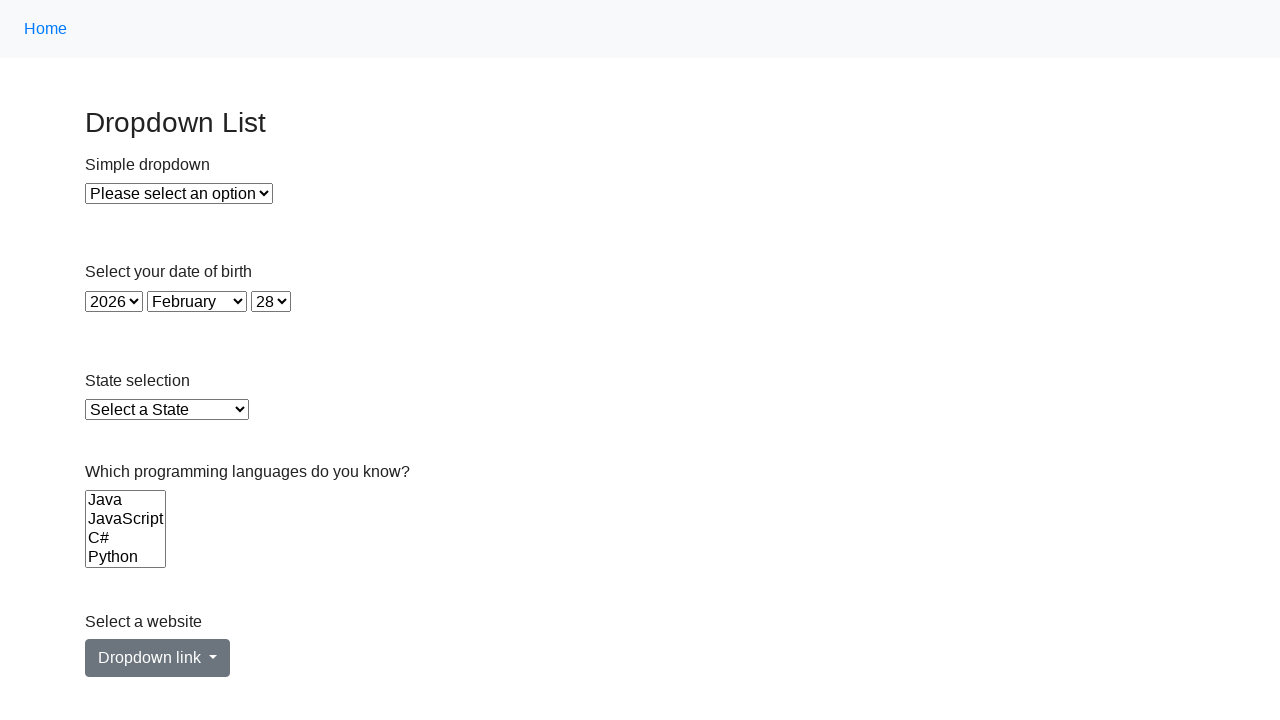

Navigated to dropdown practice website
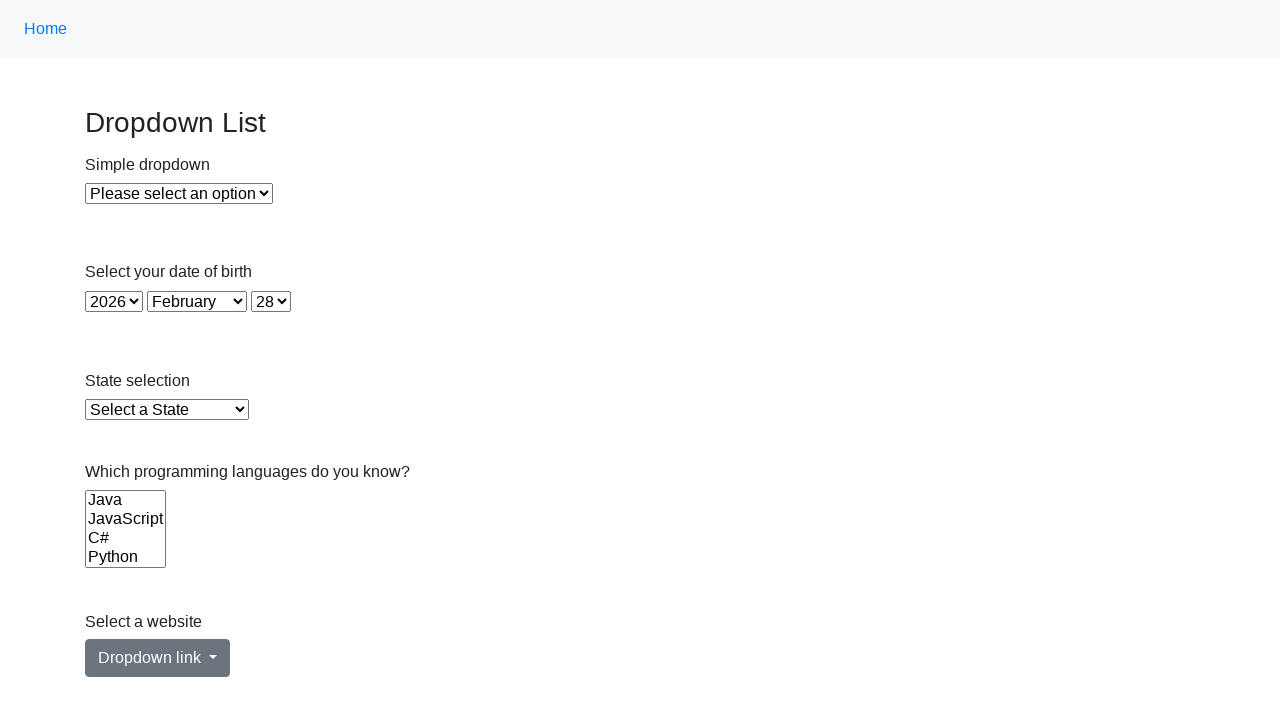

Selected 'Option 2' from the dropdown menu on select#dropdown
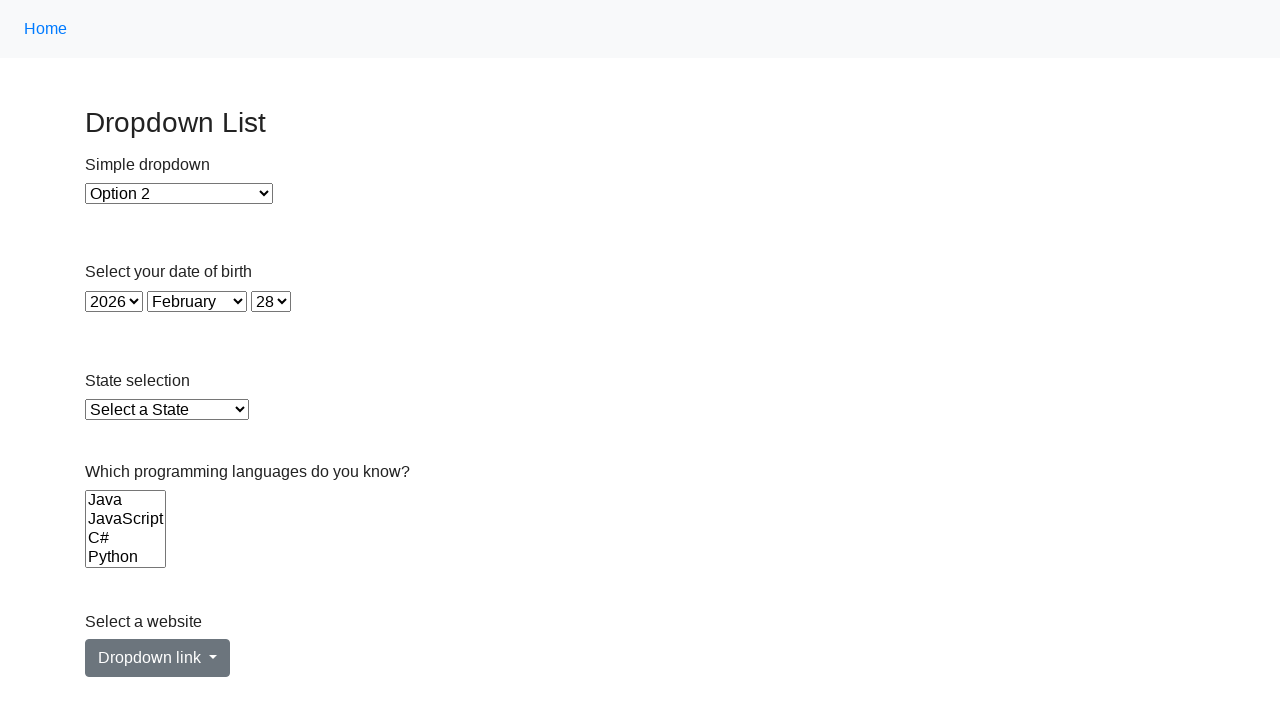

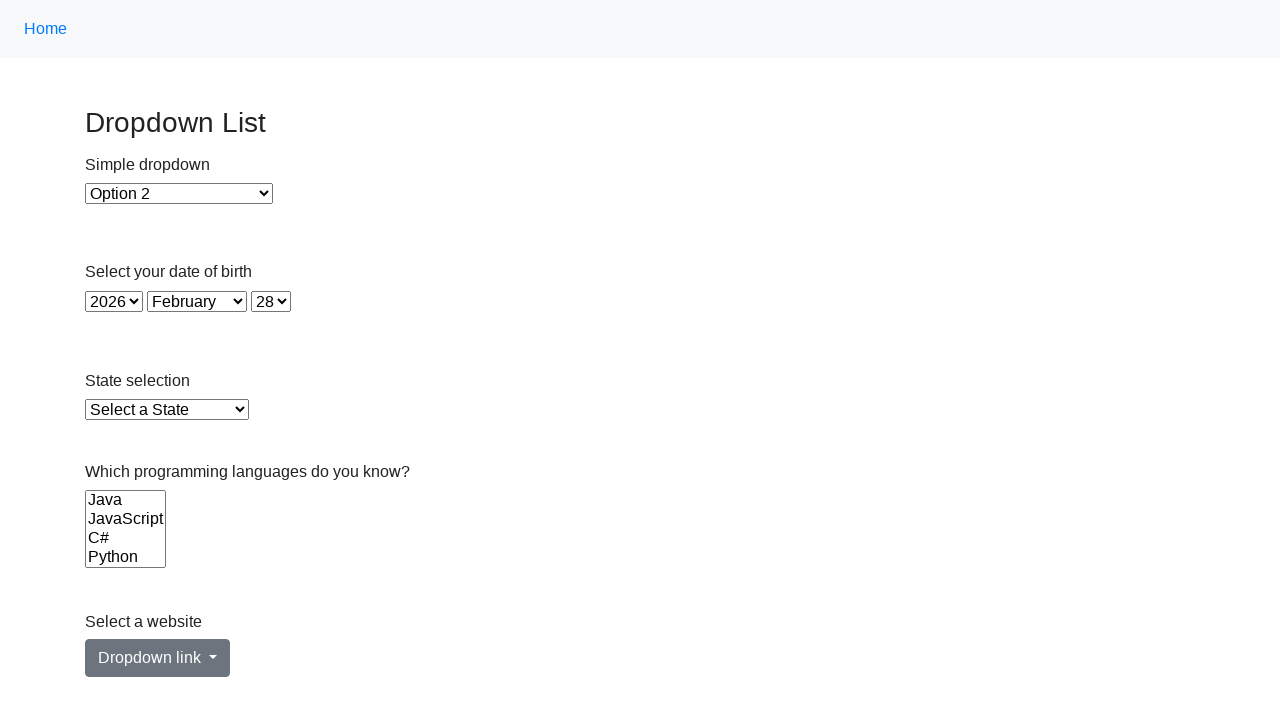